Tests that the active filter persists after page reload

Starting URL: https://todomvc.com/examples/typescript-angular/#/

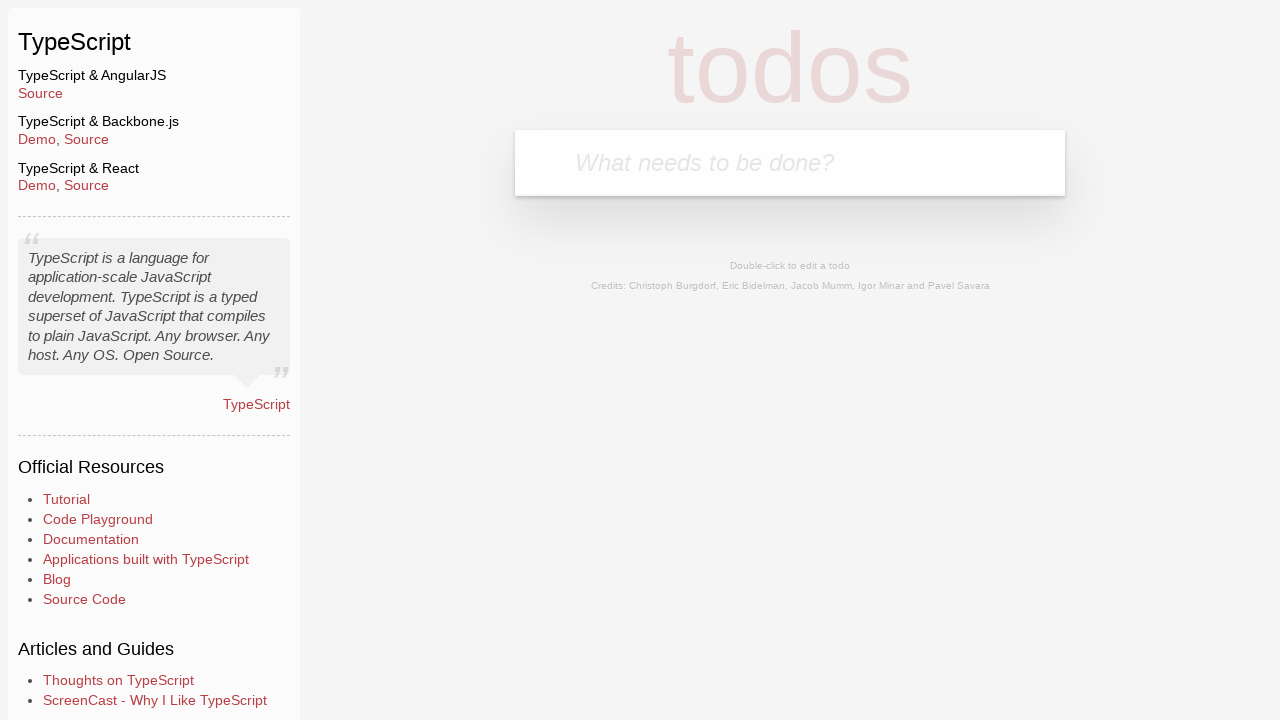

Filled new todo input with 'Example1' on .new-todo
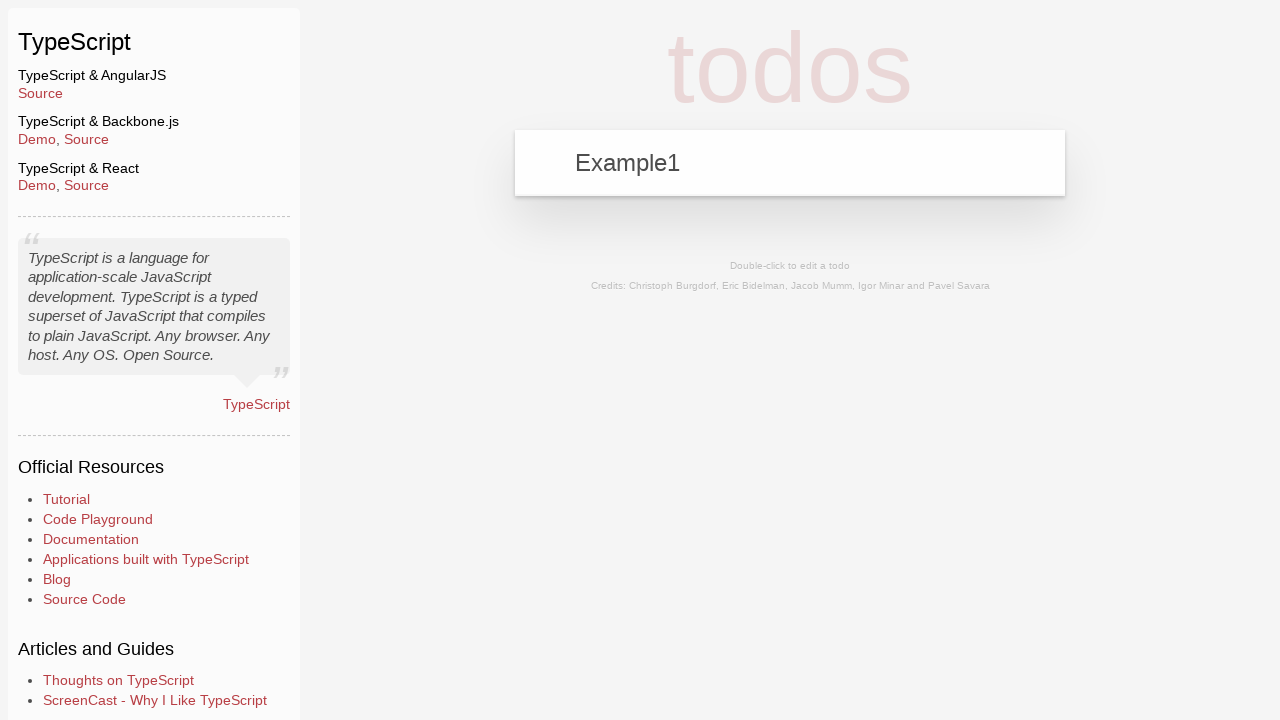

Pressed Enter to add first todo on .new-todo
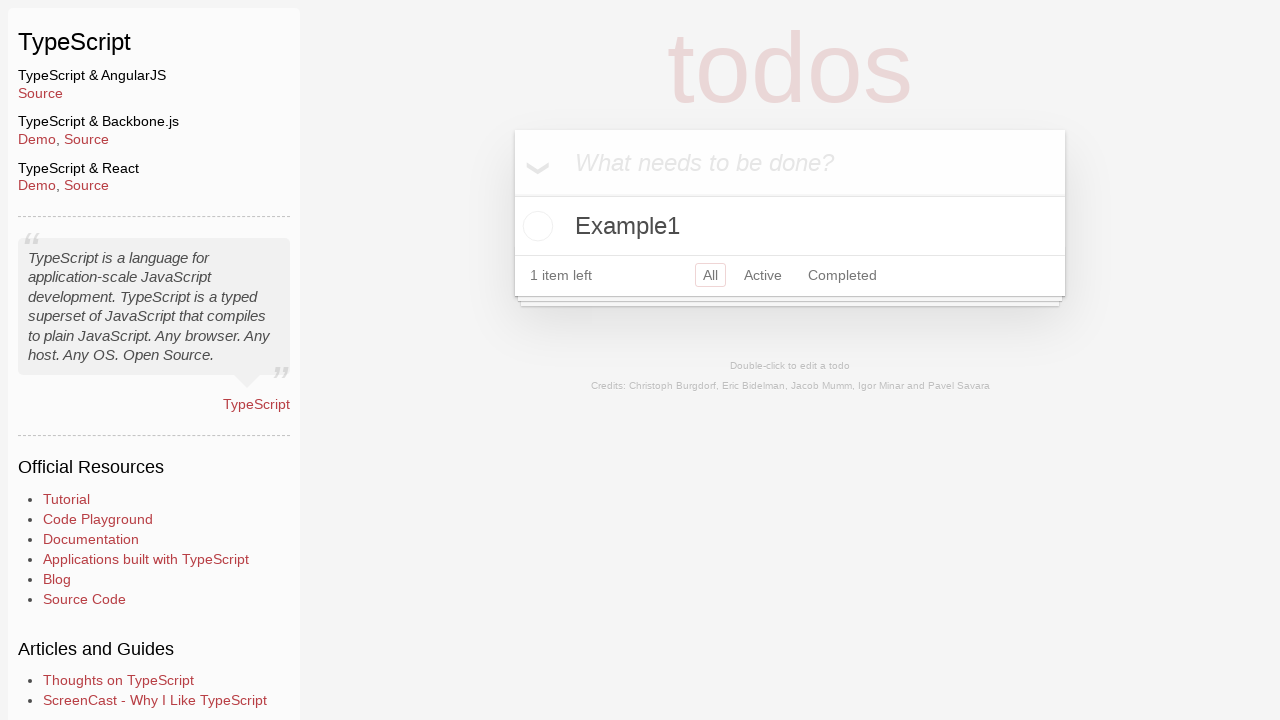

Filled new todo input with 'Example2' on .new-todo
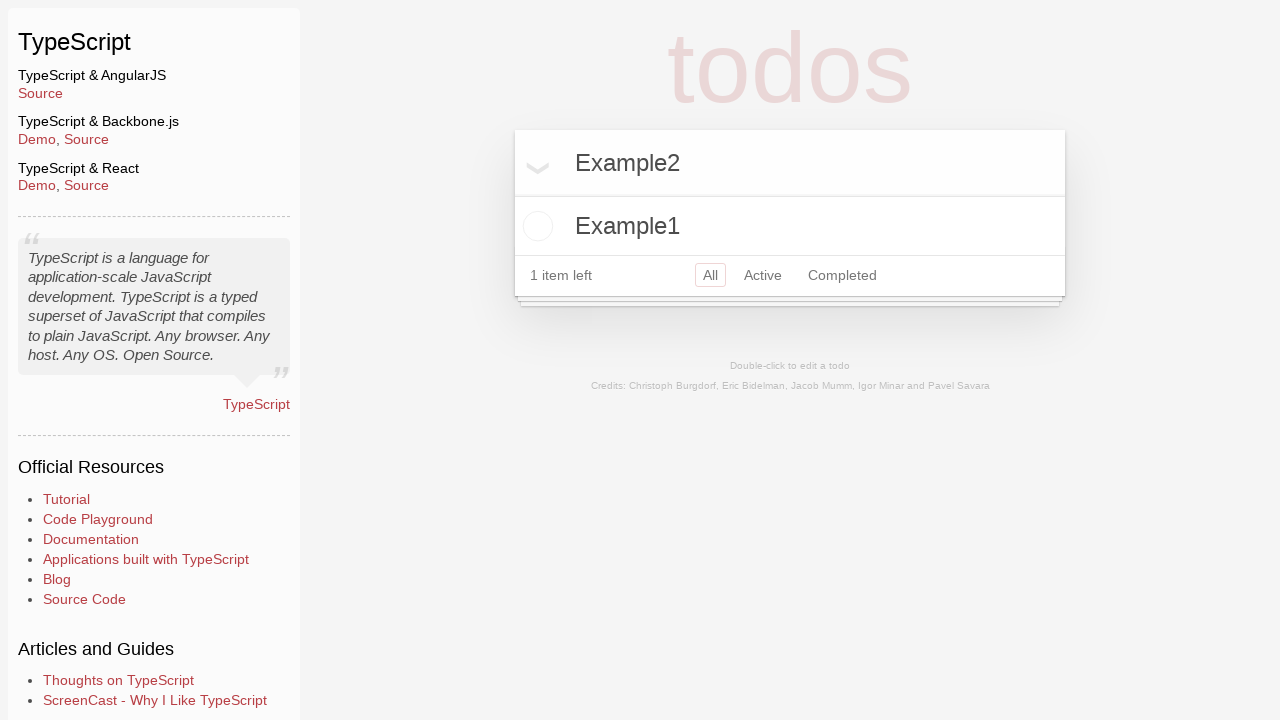

Pressed Enter to add second todo on .new-todo
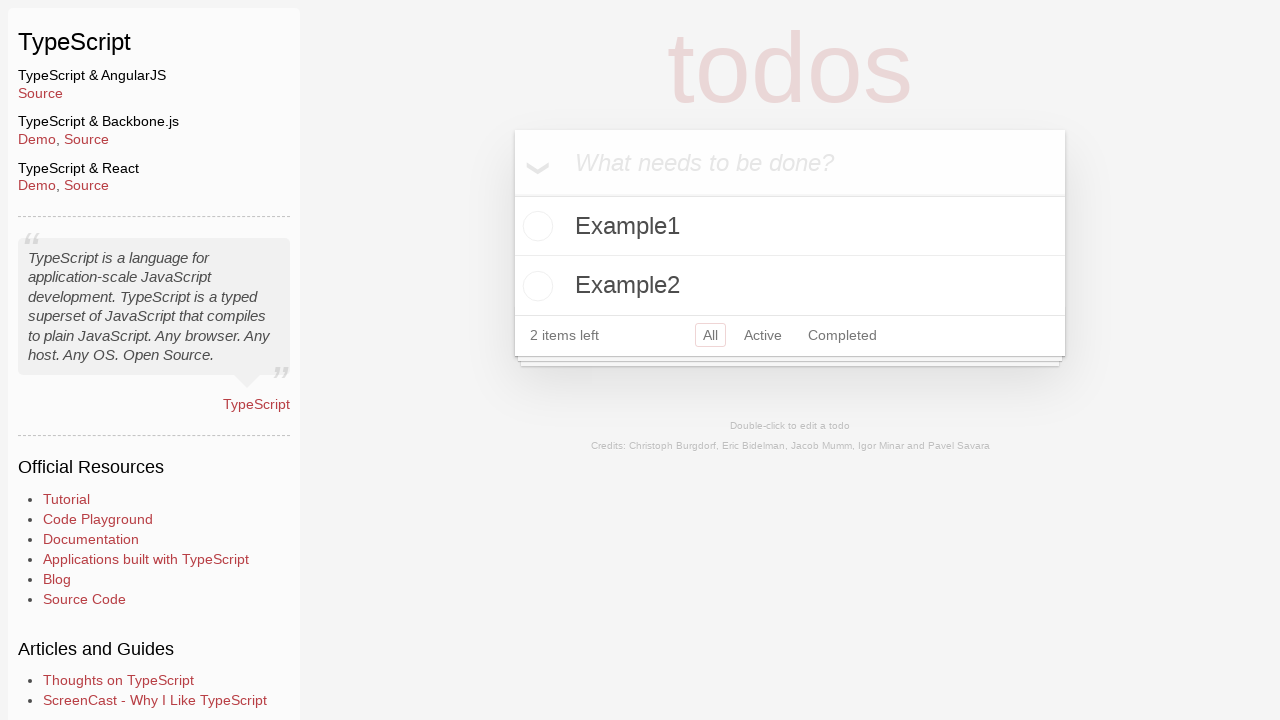

Marked Example2 todo as completed at (535, 286) on li:has-text('Example2') .toggle
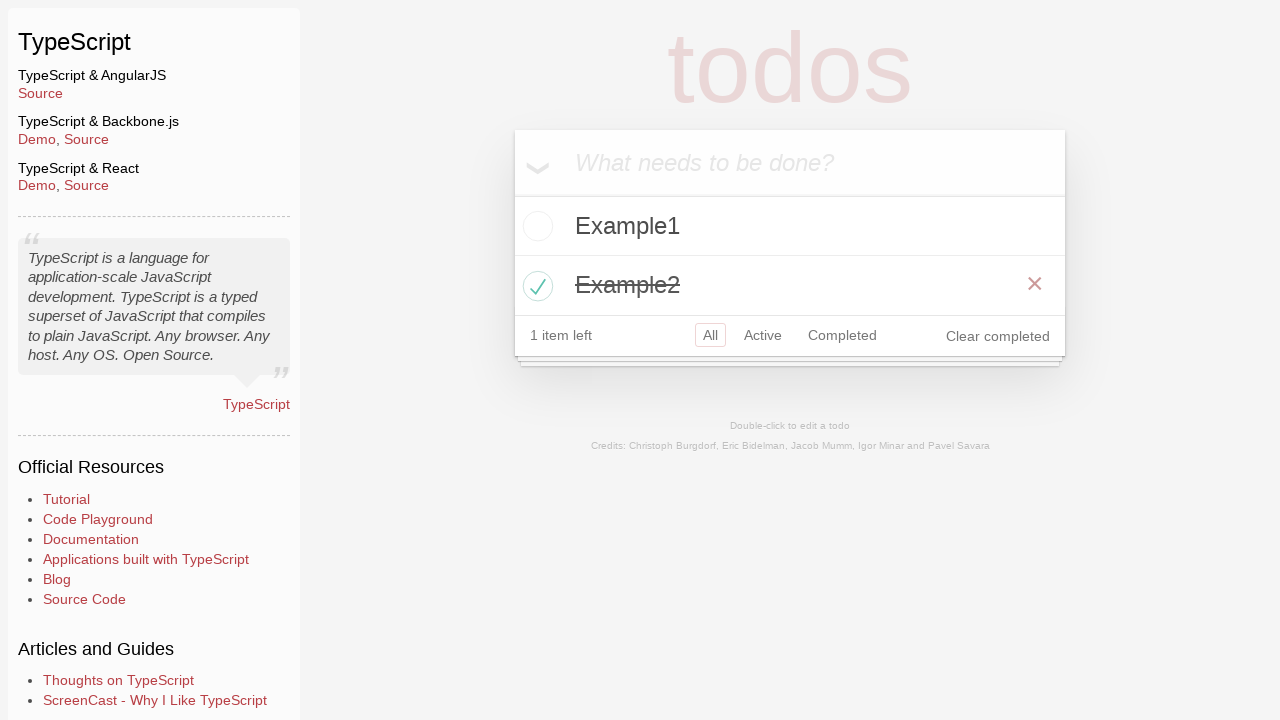

Clicked Active filter button at (763, 335) on a:has-text('Active')
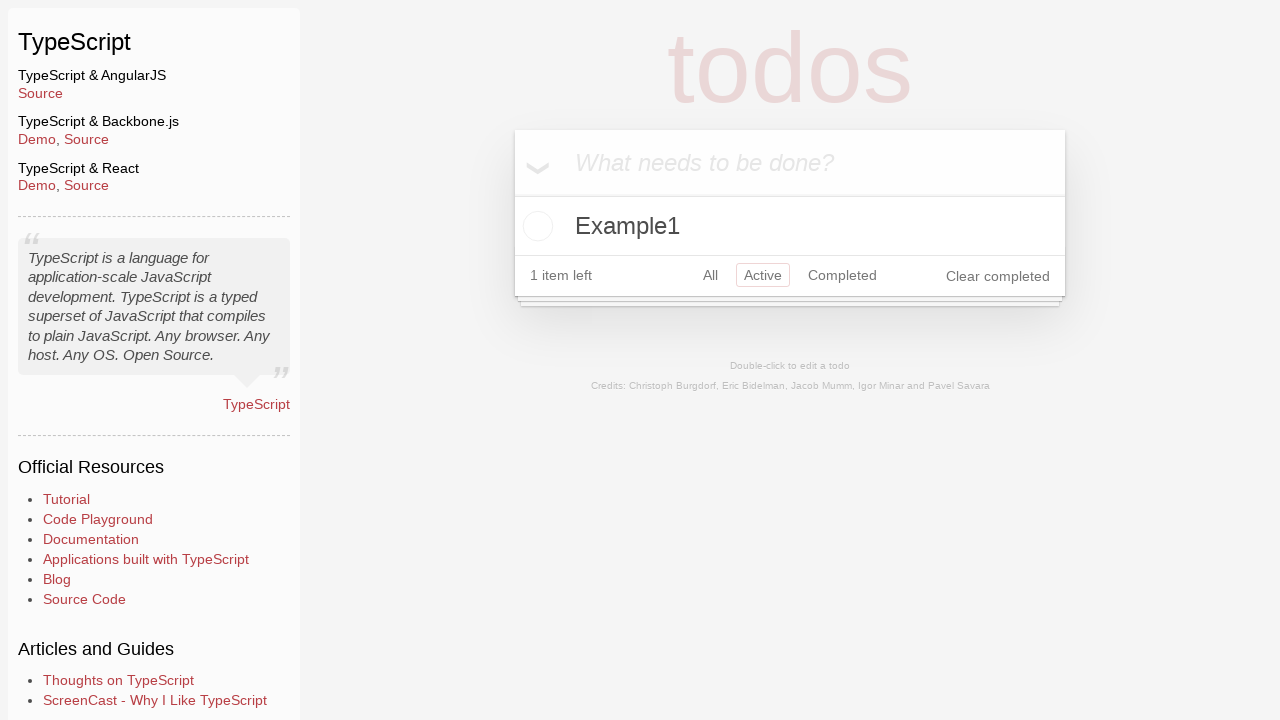

Reloaded the page
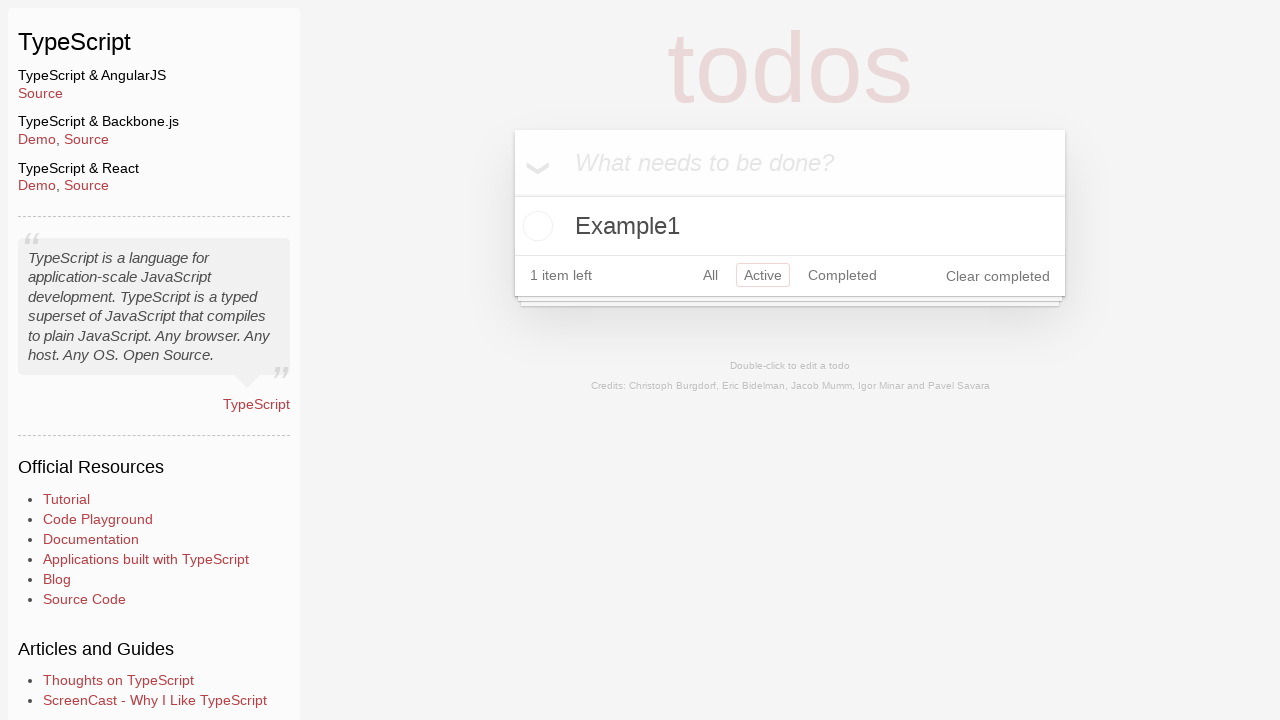

Verified Example1 todo is still visible after page reload with Active filter persisted
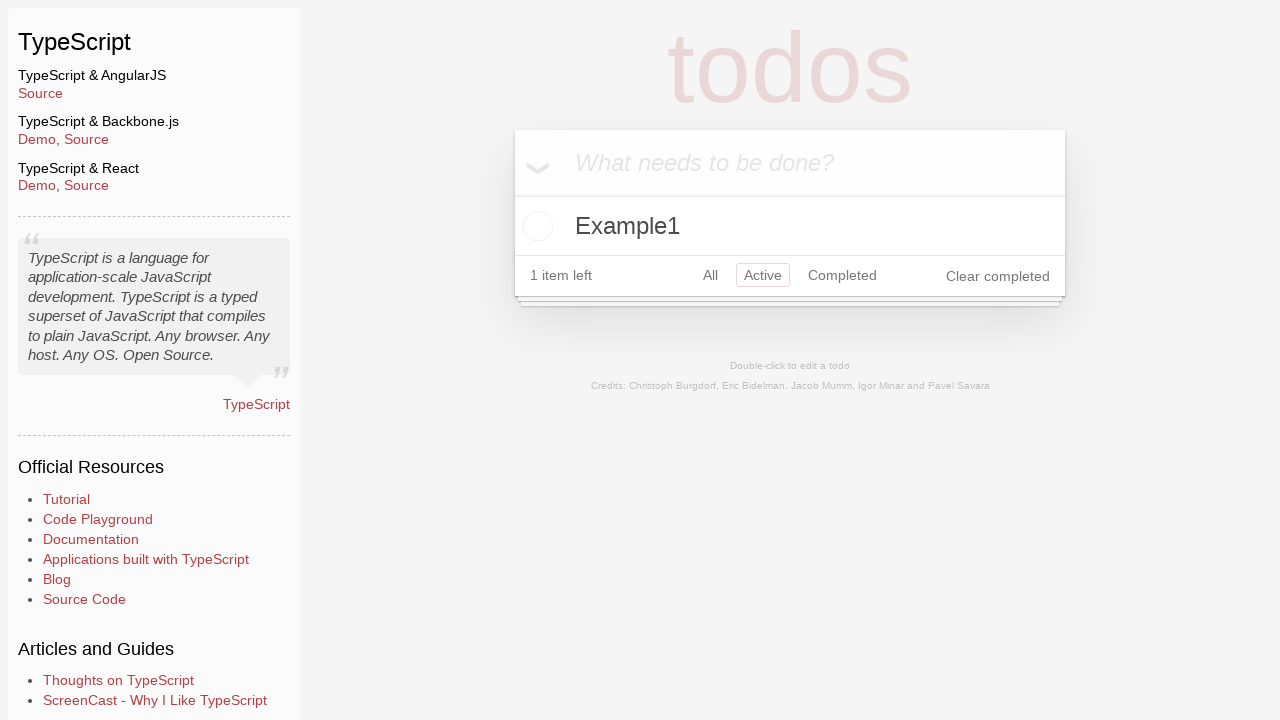

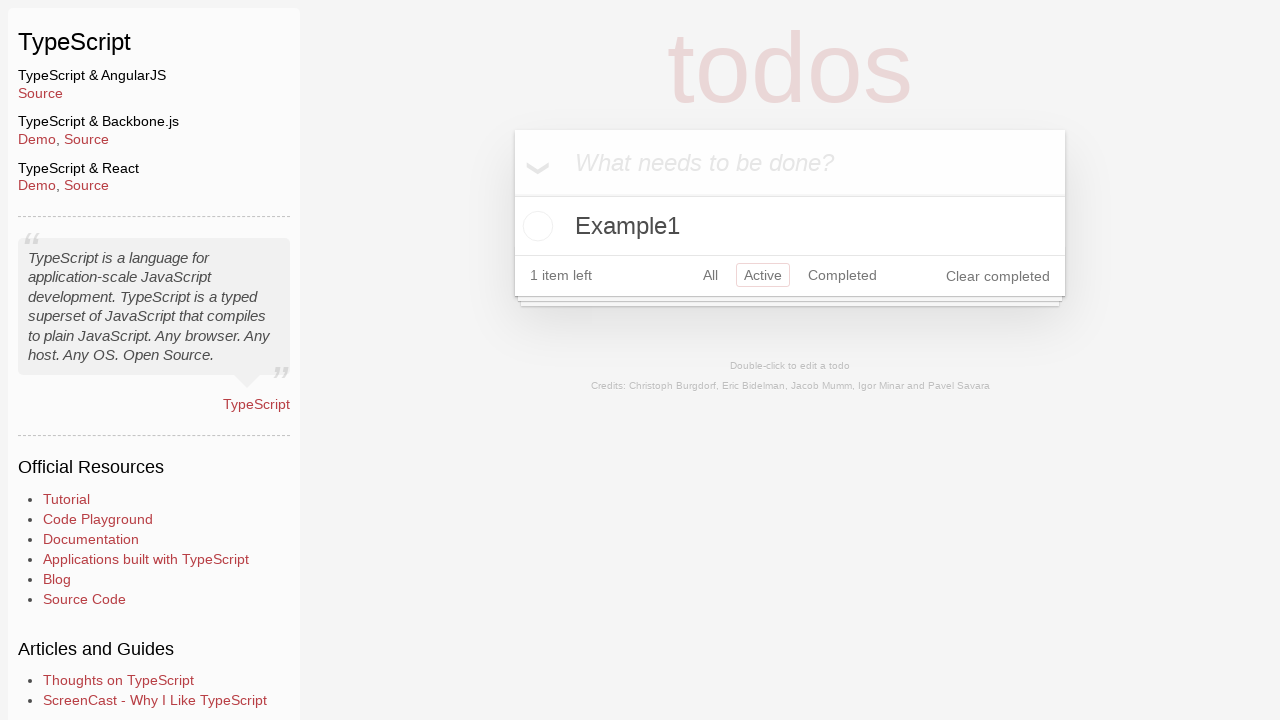